Tests checkbox functionality by selecting all checkboxes on the form, then deselecting them all

Starting URL: https://testautomationpractice.blogspot.com/

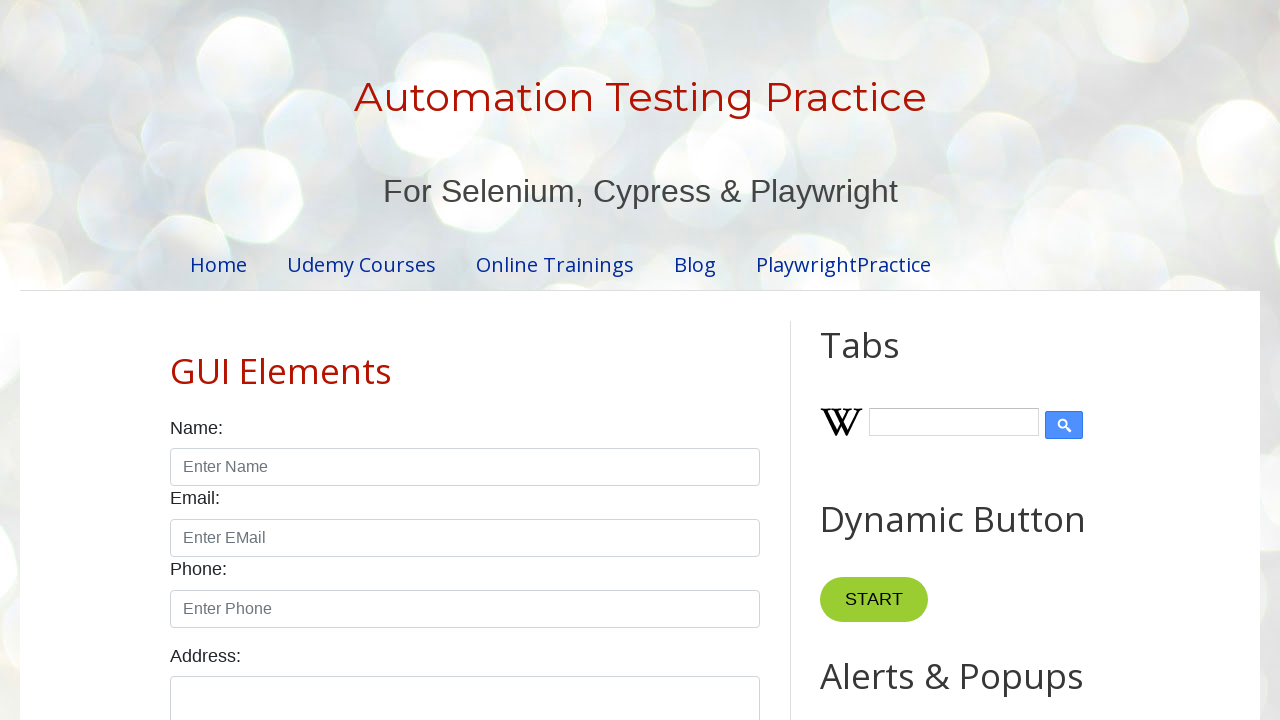

Located all checkboxes on the form
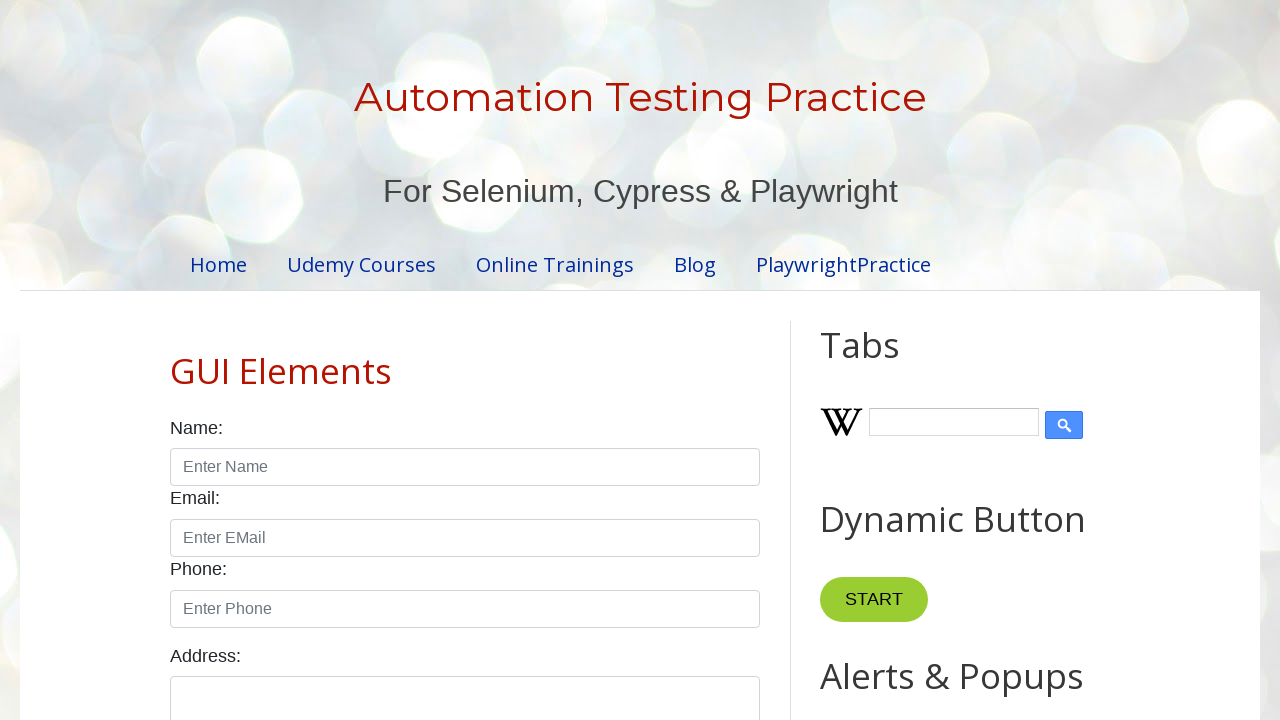

Clicked a checkbox to select it at (176, 360) on xpath=//input[@class='form-check-input' and @type='checkbox'] >> nth=0
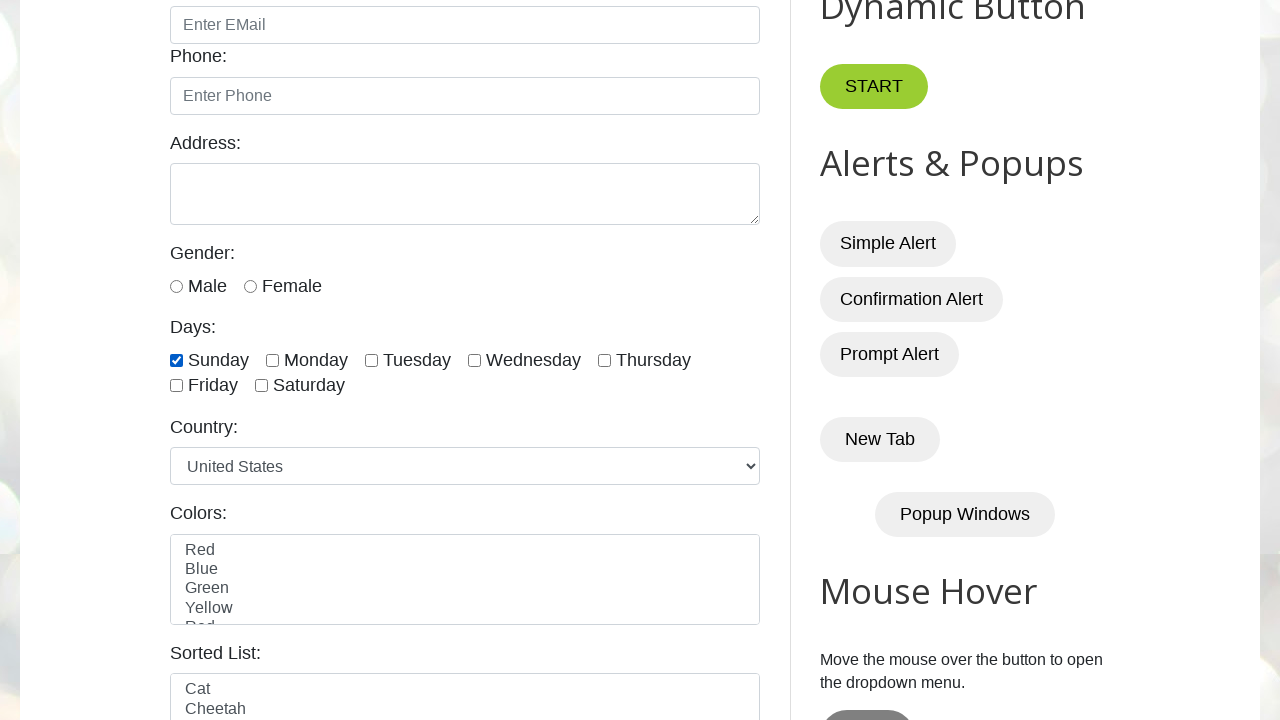

Clicked a checkbox to select it at (272, 360) on xpath=//input[@class='form-check-input' and @type='checkbox'] >> nth=1
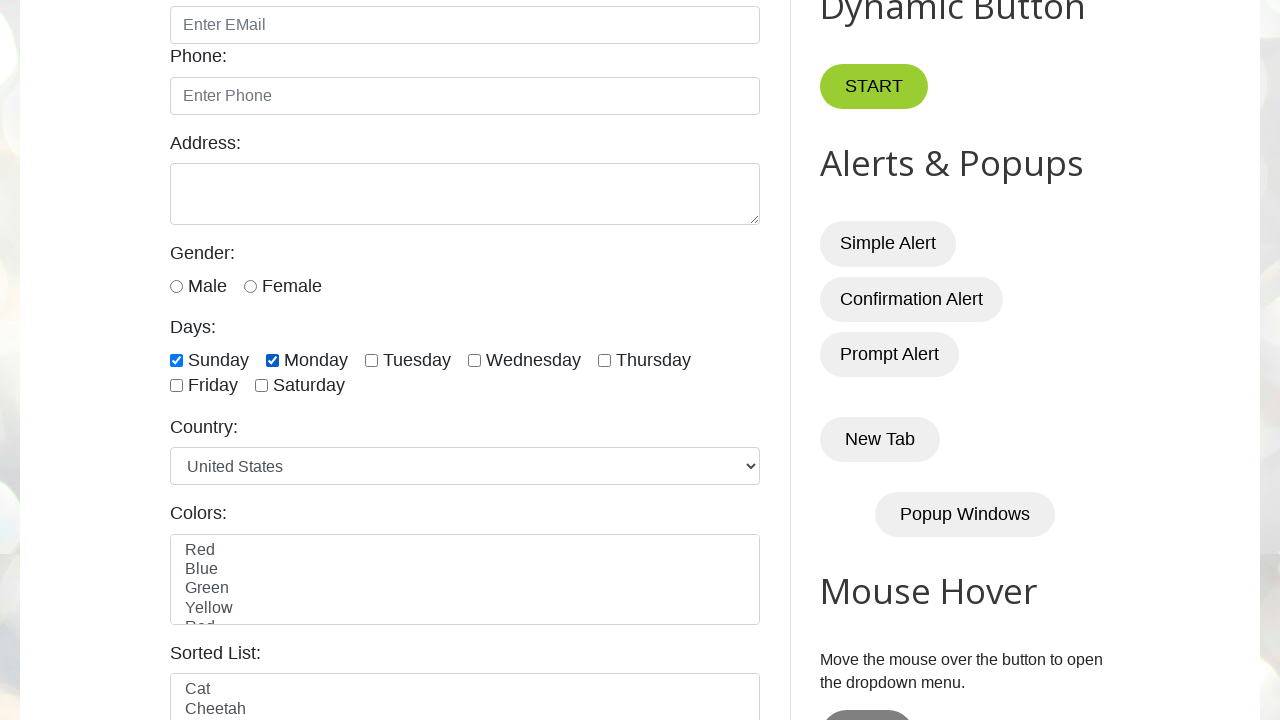

Clicked a checkbox to select it at (372, 360) on xpath=//input[@class='form-check-input' and @type='checkbox'] >> nth=2
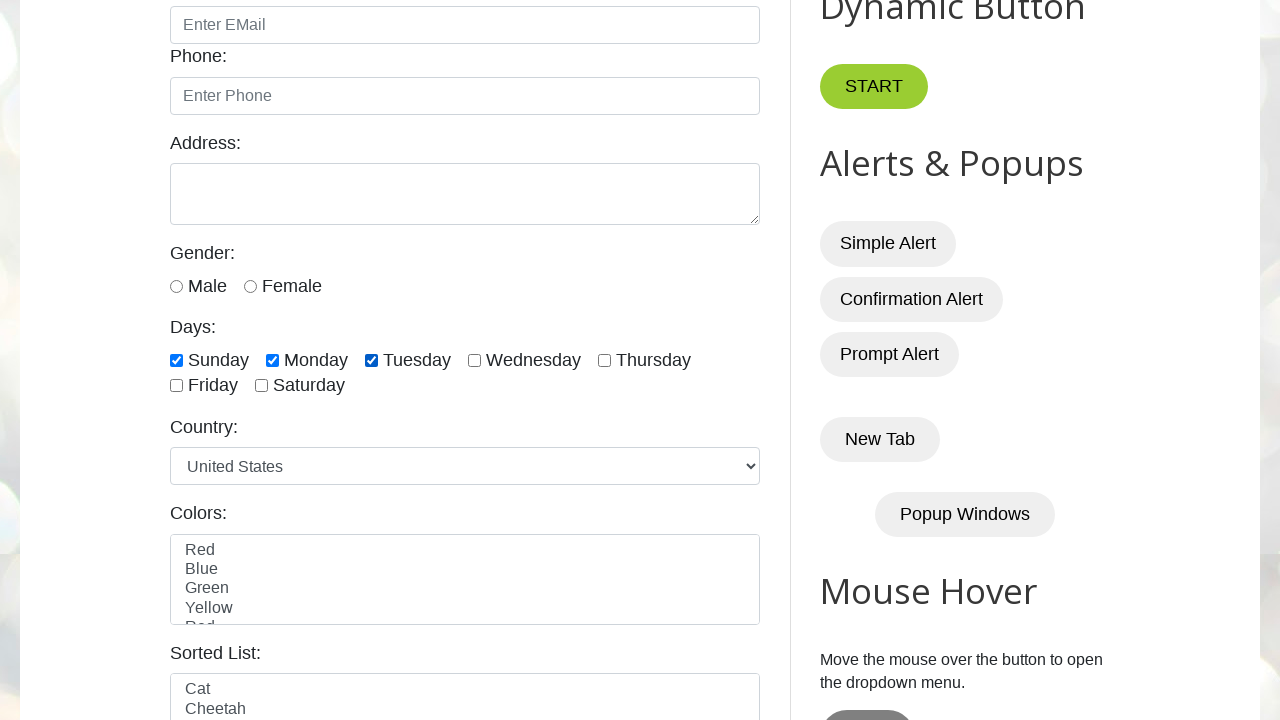

Clicked a checkbox to select it at (474, 360) on xpath=//input[@class='form-check-input' and @type='checkbox'] >> nth=3
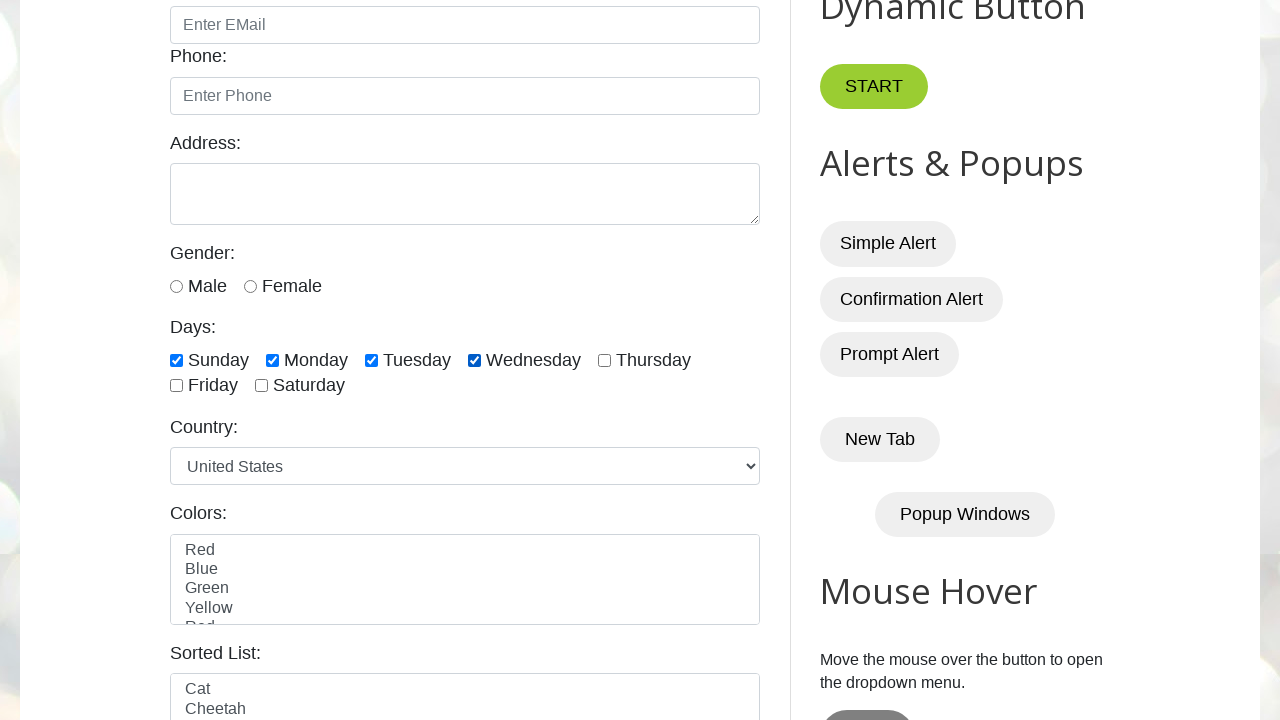

Clicked a checkbox to select it at (604, 360) on xpath=//input[@class='form-check-input' and @type='checkbox'] >> nth=4
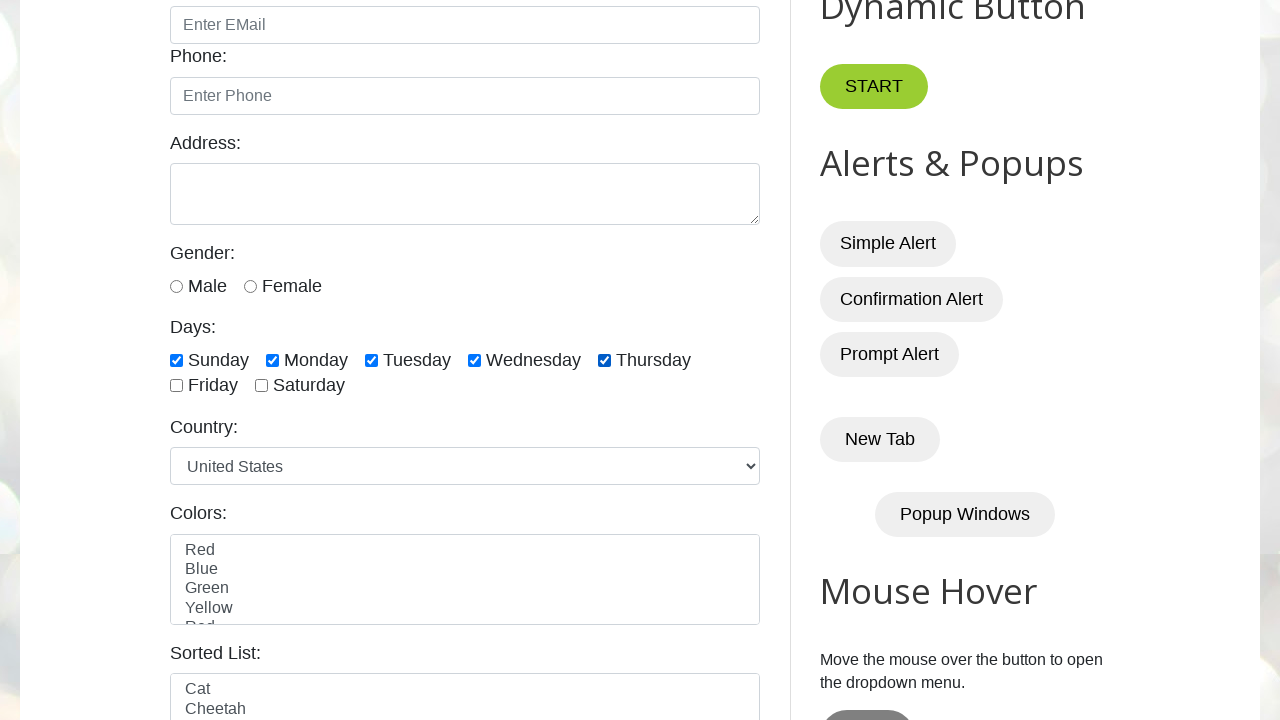

Clicked a checkbox to select it at (176, 386) on xpath=//input[@class='form-check-input' and @type='checkbox'] >> nth=5
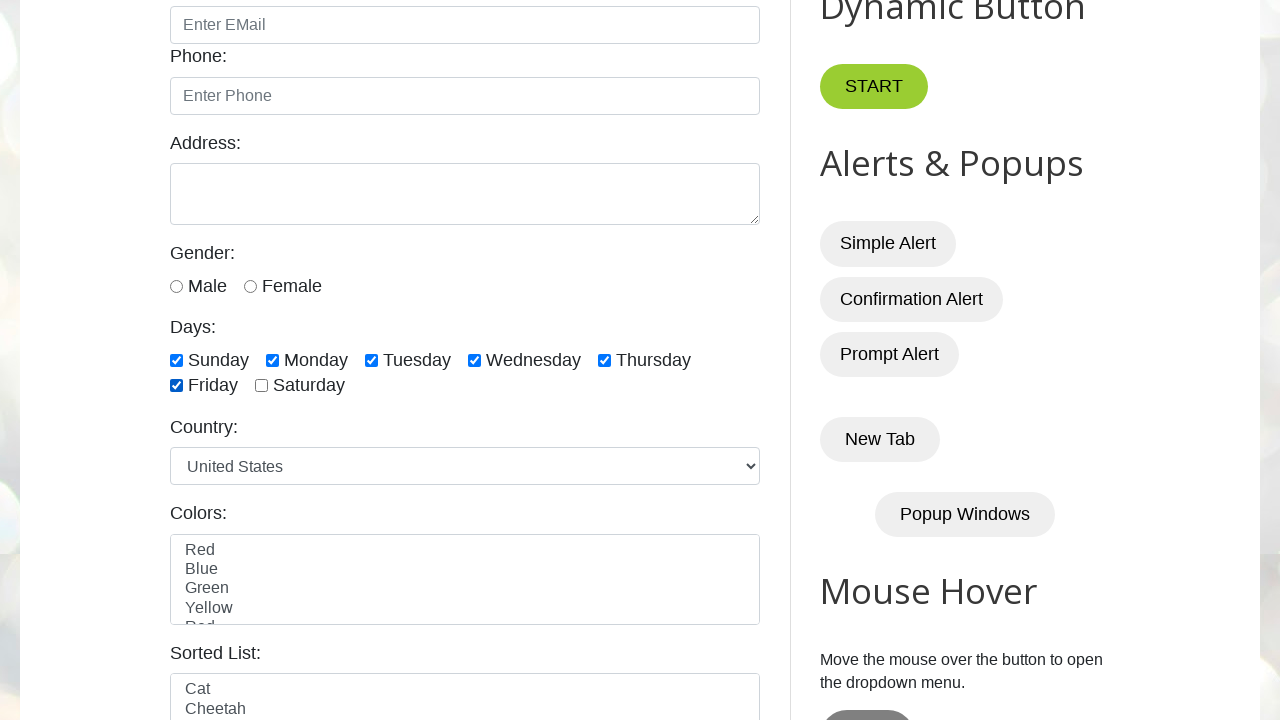

Clicked a checkbox to select it at (262, 386) on xpath=//input[@class='form-check-input' and @type='checkbox'] >> nth=6
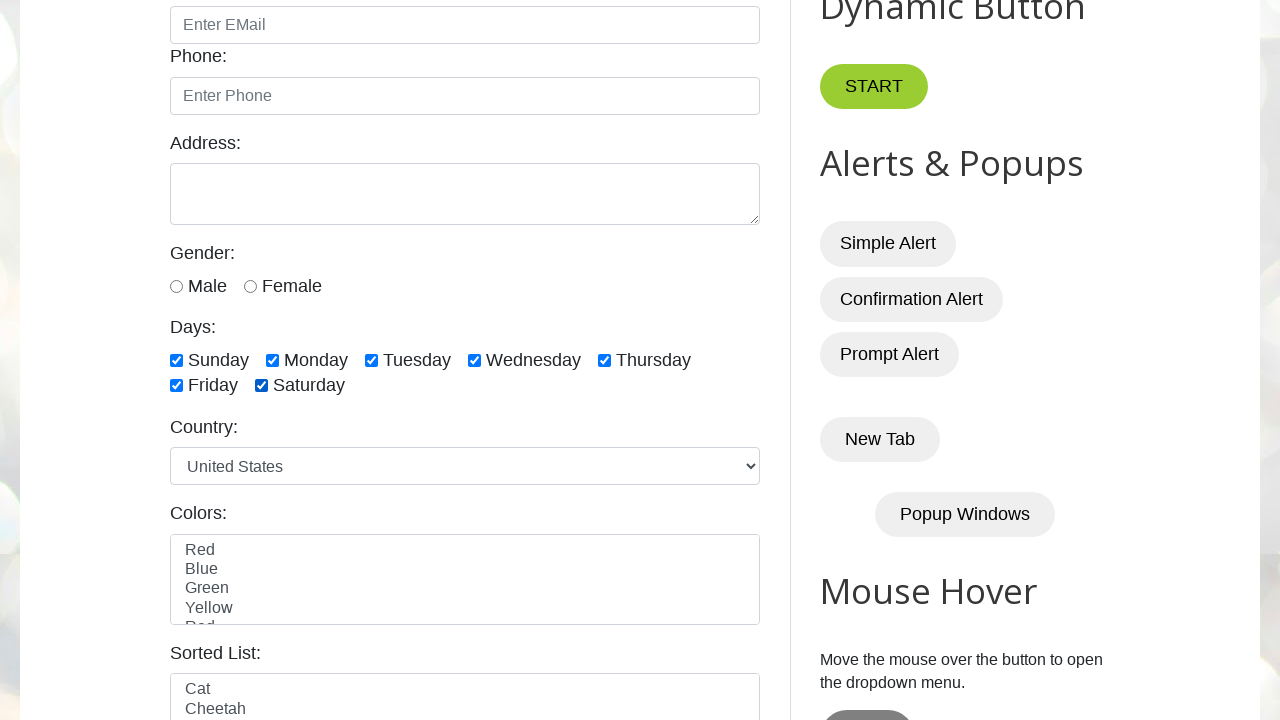

Waited 2 seconds between select and deselect operations
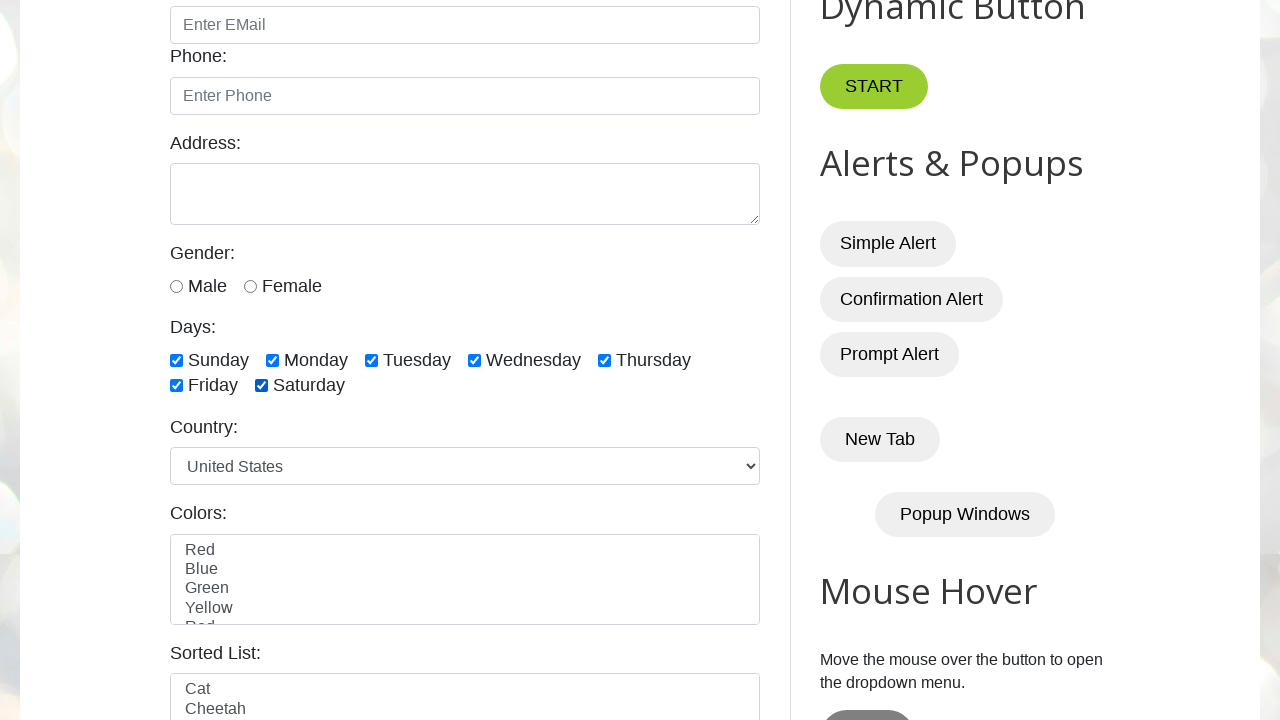

Clicked a checkbox to deselect it at (176, 360) on xpath=//input[@class='form-check-input' and @type='checkbox'] >> nth=0
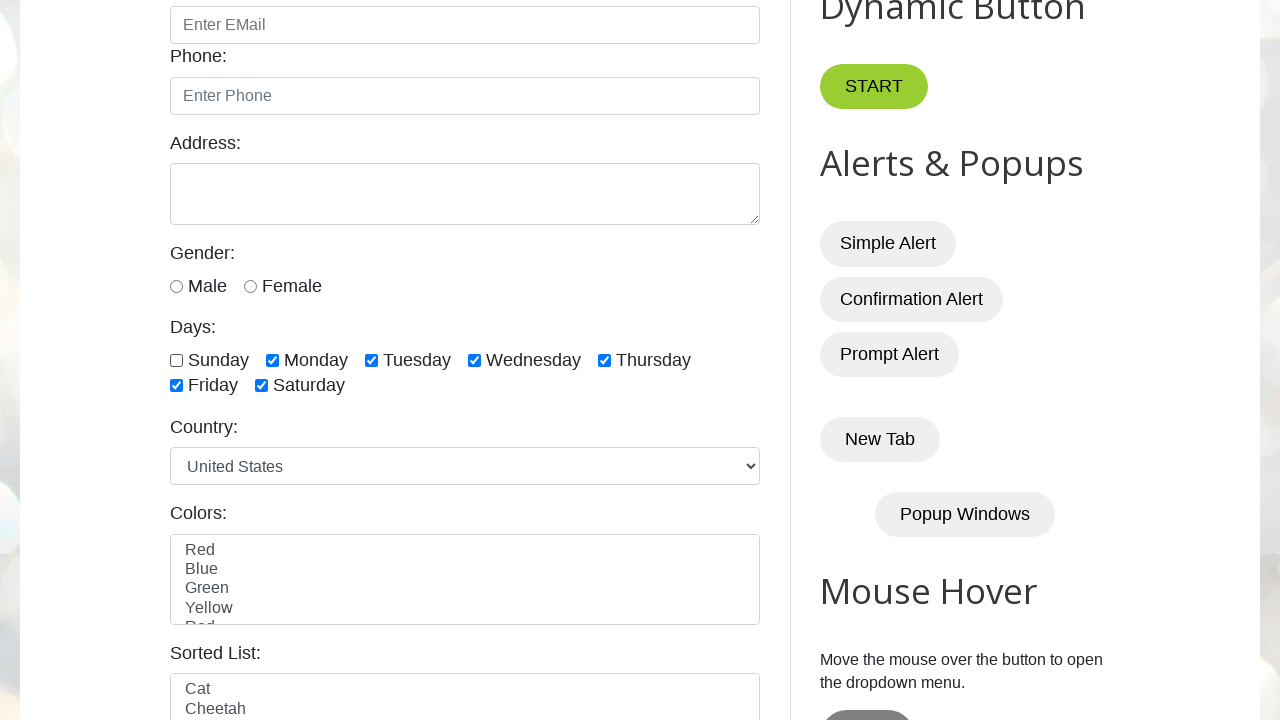

Clicked a checkbox to deselect it at (272, 360) on xpath=//input[@class='form-check-input' and @type='checkbox'] >> nth=1
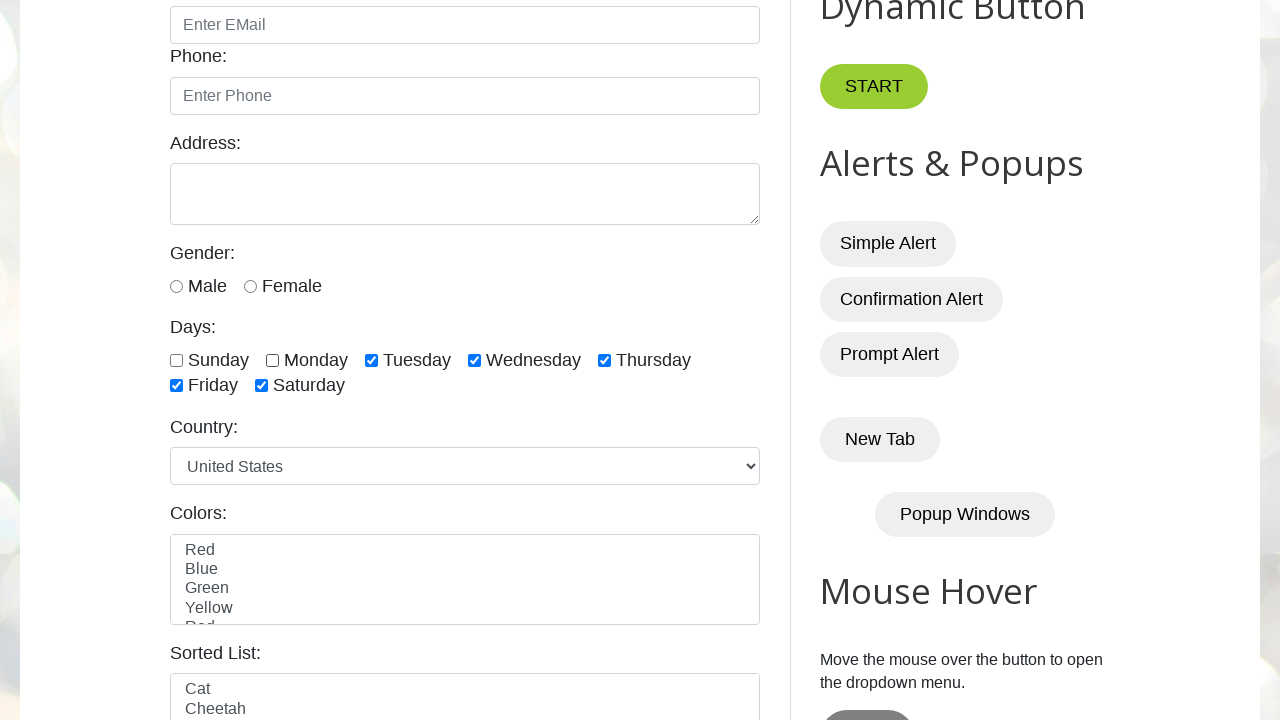

Clicked a checkbox to deselect it at (372, 360) on xpath=//input[@class='form-check-input' and @type='checkbox'] >> nth=2
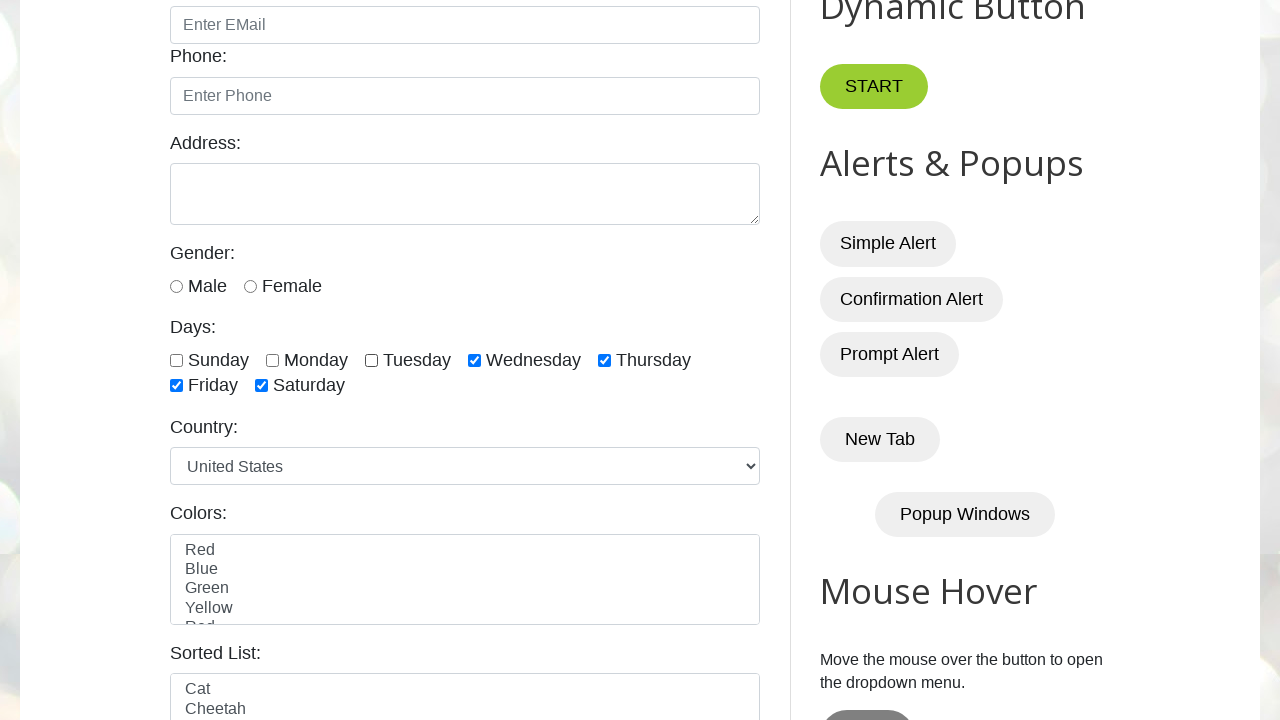

Clicked a checkbox to deselect it at (474, 360) on xpath=//input[@class='form-check-input' and @type='checkbox'] >> nth=3
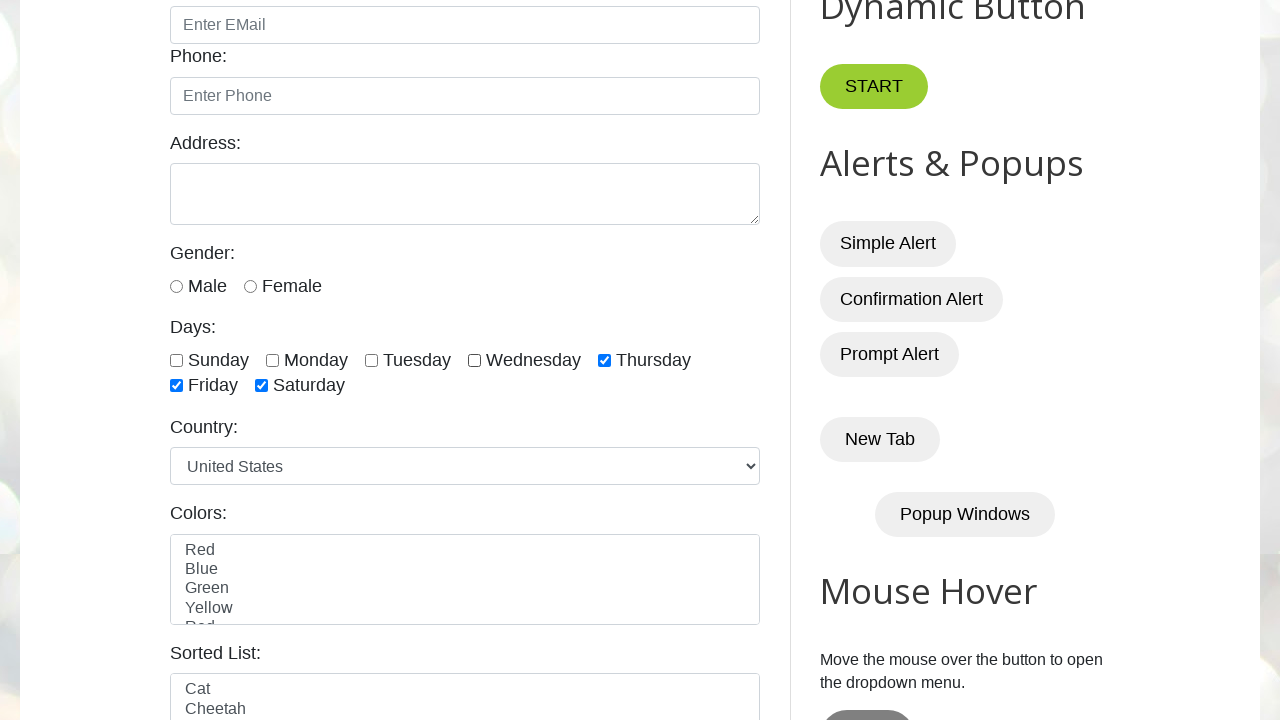

Clicked a checkbox to deselect it at (604, 360) on xpath=//input[@class='form-check-input' and @type='checkbox'] >> nth=4
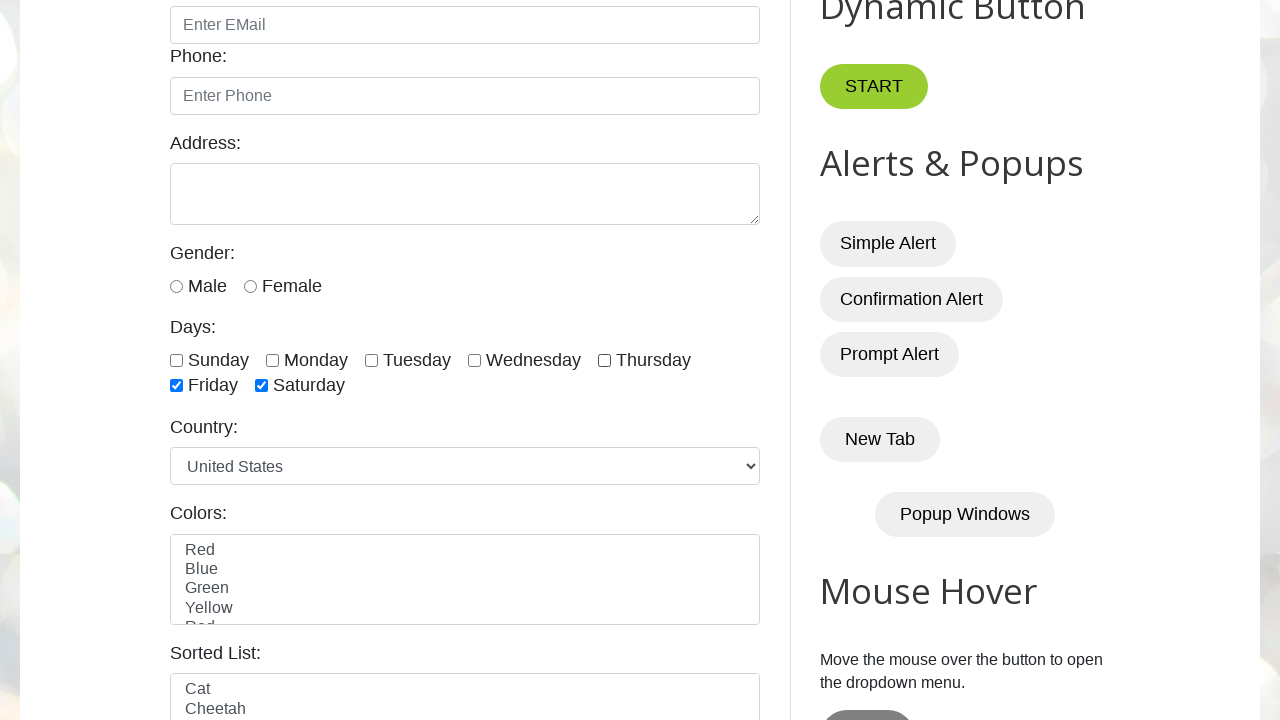

Clicked a checkbox to deselect it at (176, 386) on xpath=//input[@class='form-check-input' and @type='checkbox'] >> nth=5
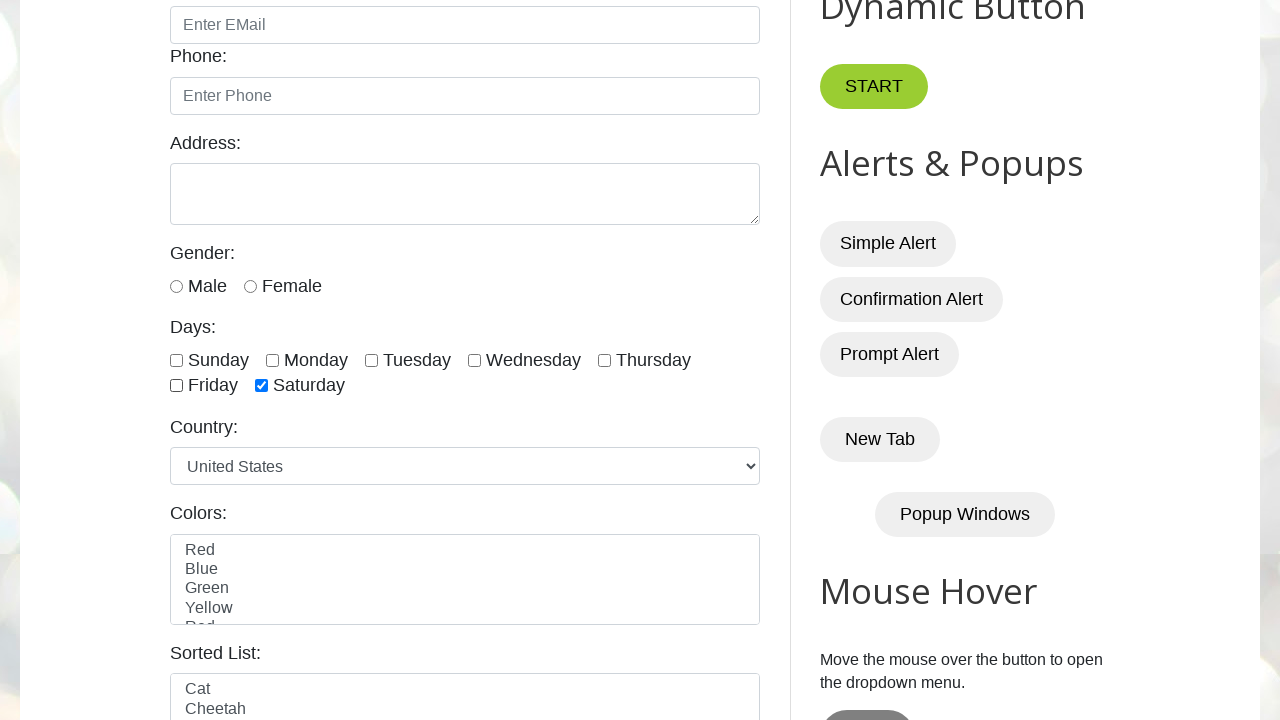

Clicked a checkbox to deselect it at (262, 386) on xpath=//input[@class='form-check-input' and @type='checkbox'] >> nth=6
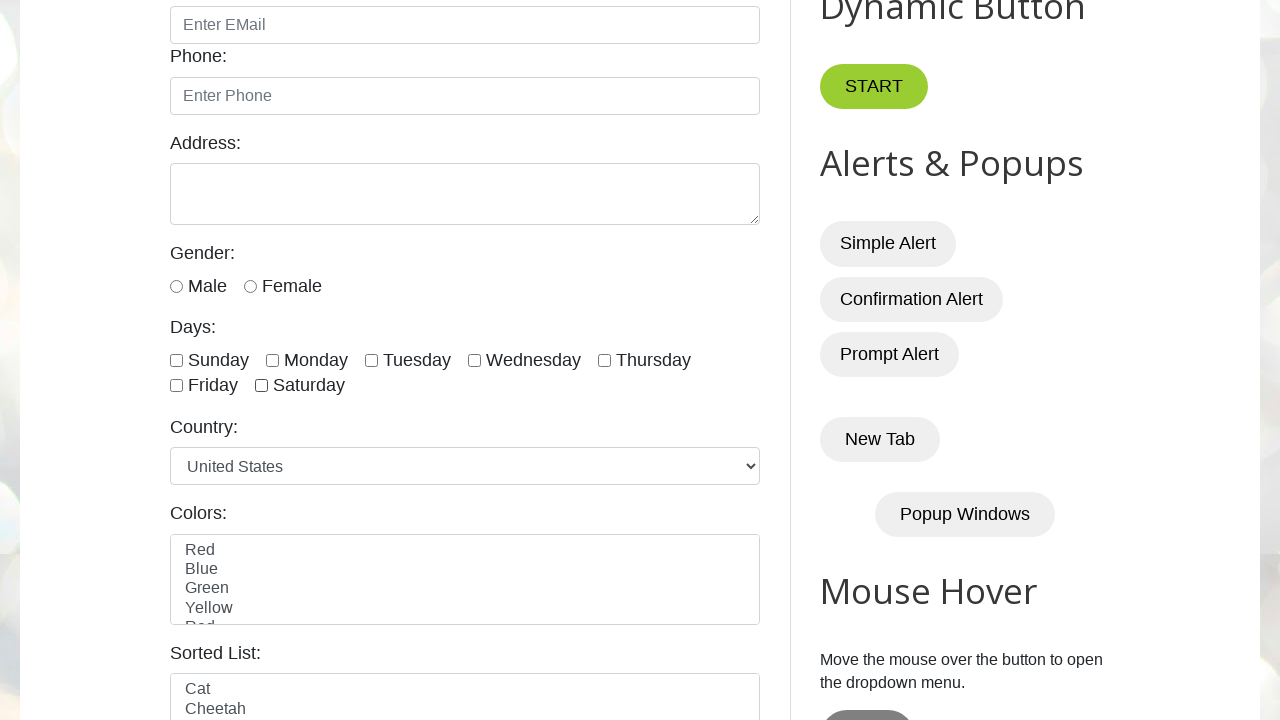

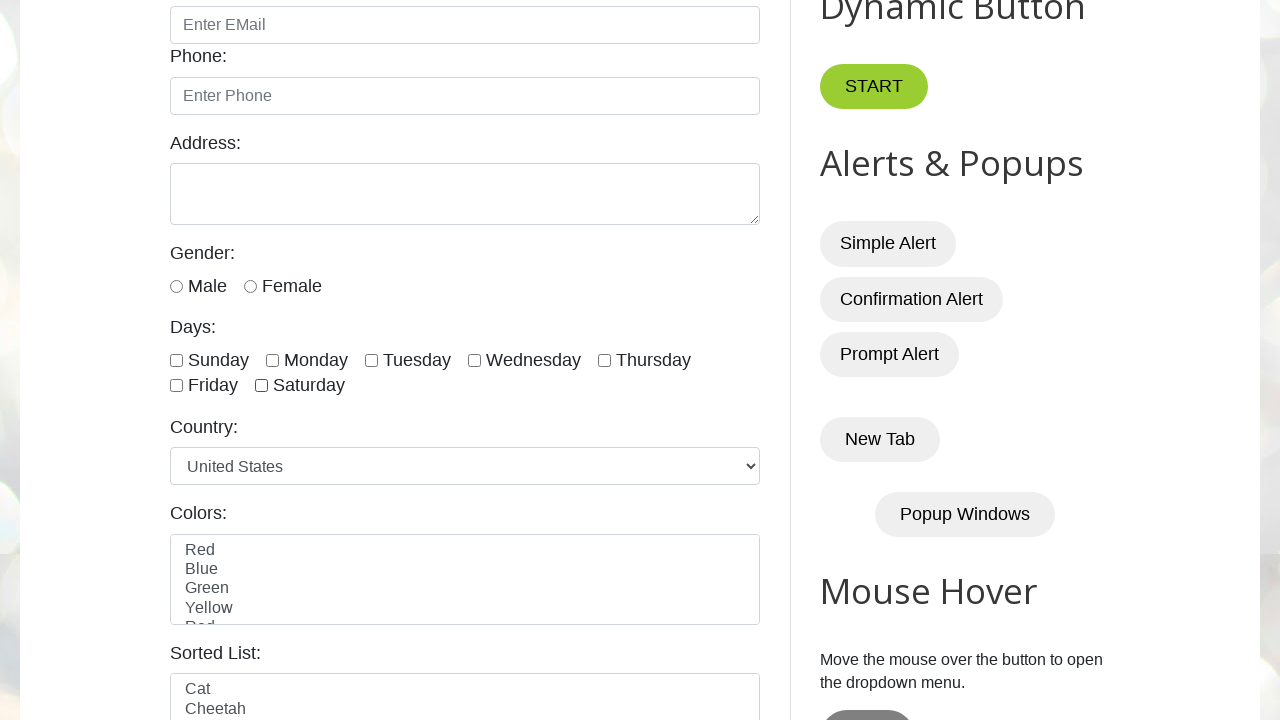